Tests link navigation by clicking a link, going back, then clicking a partial link text

Starting URL: https://www.selenium.dev/selenium/web/web-form.html

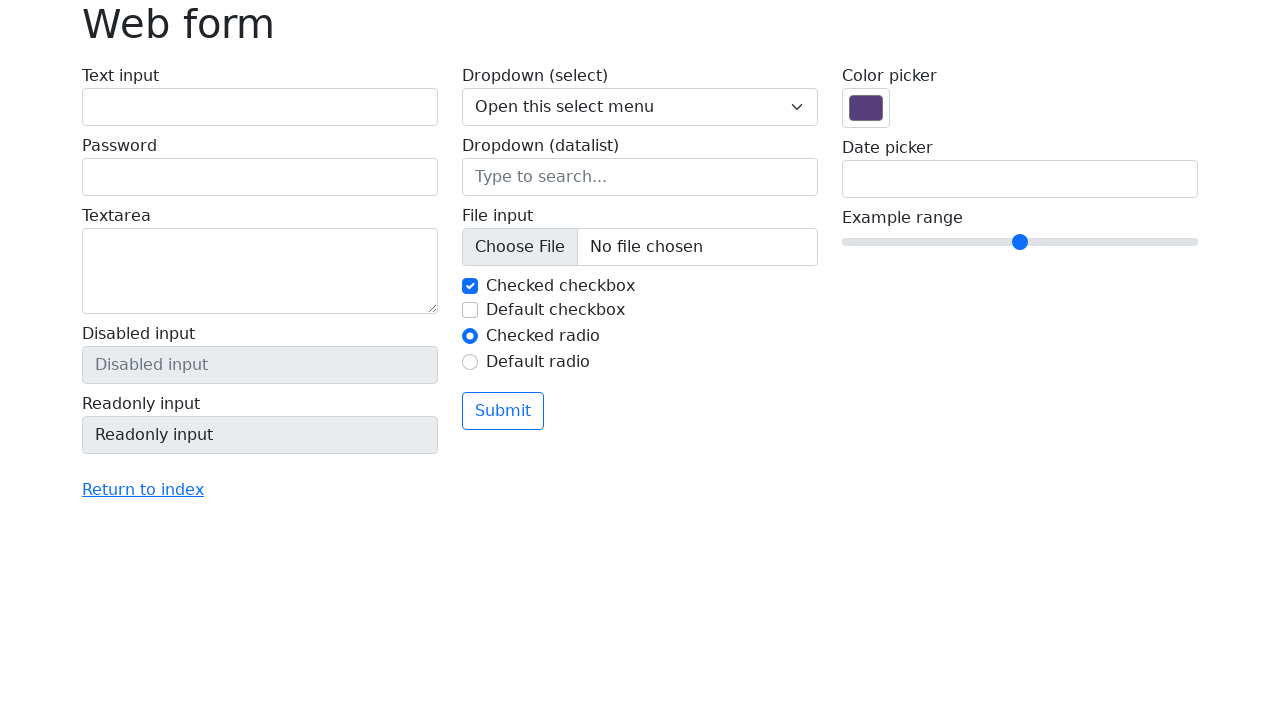

Clicked 'Return to index' link at (143, 490) on text=Return to index
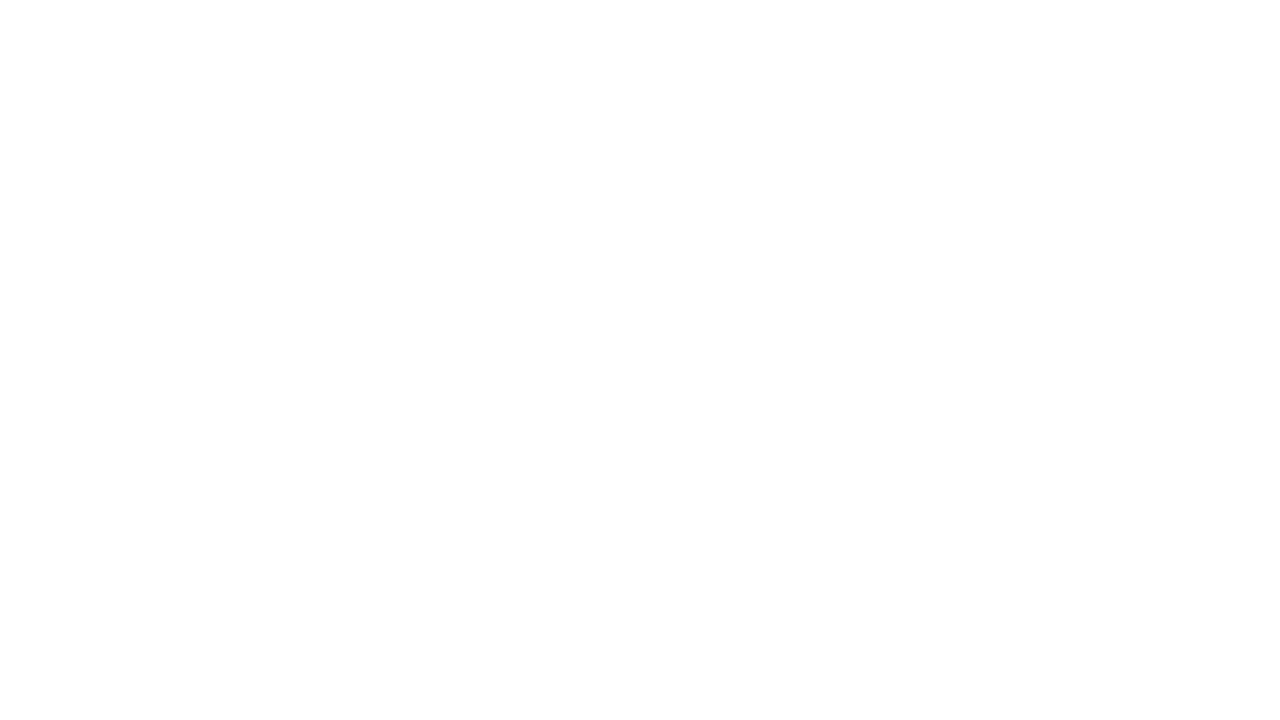

Page loaded after clicking link
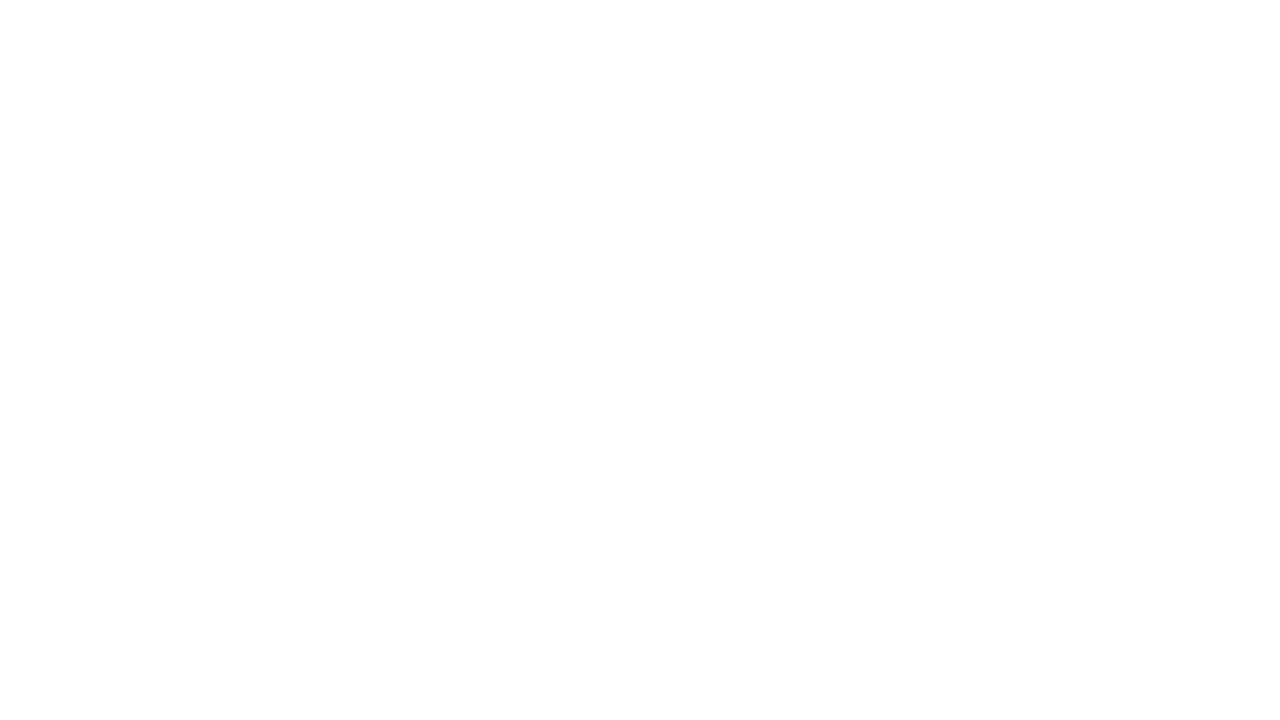

Navigated back to previous page
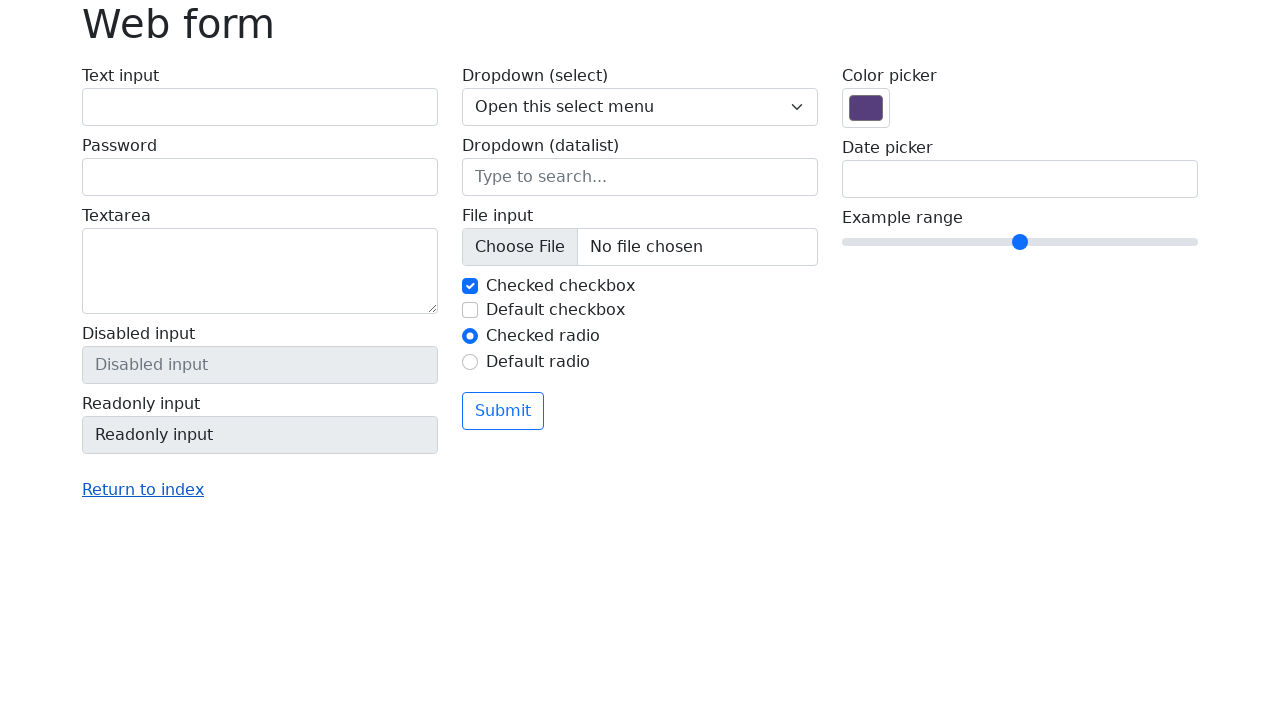

Page loaded after navigating back
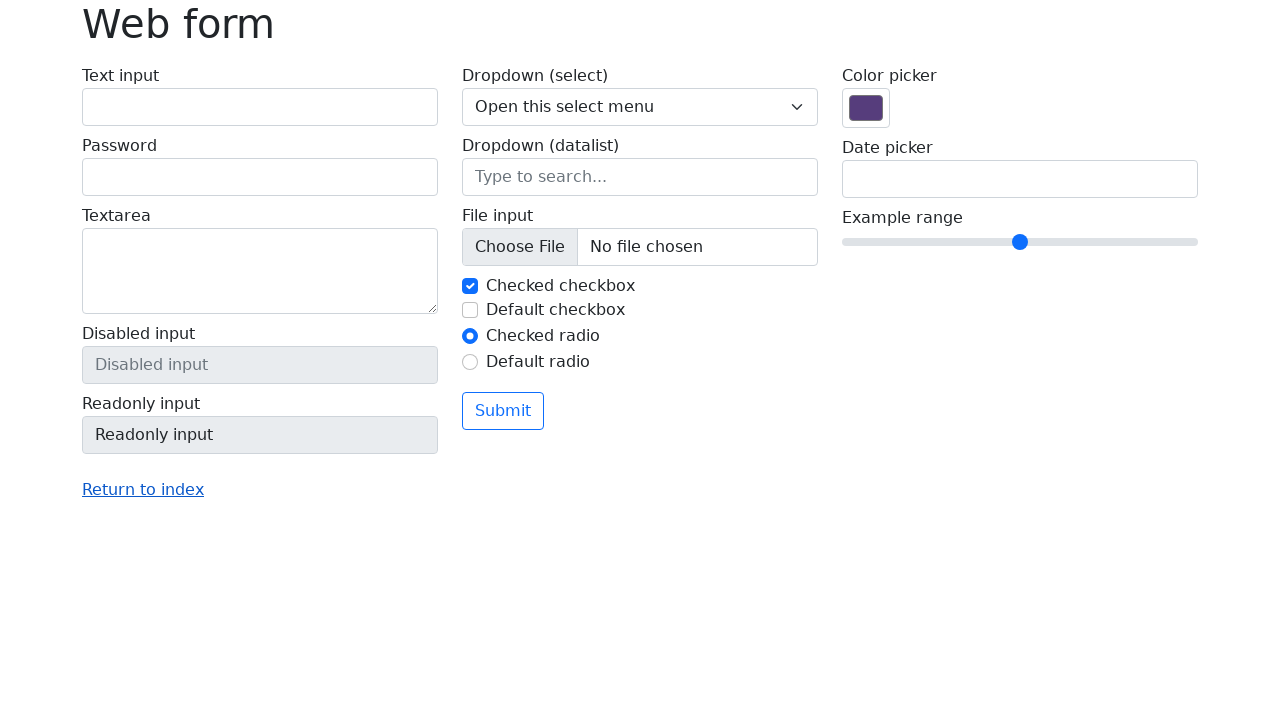

Clicked link using partial text 'Return' at (143, 490) on text=Return
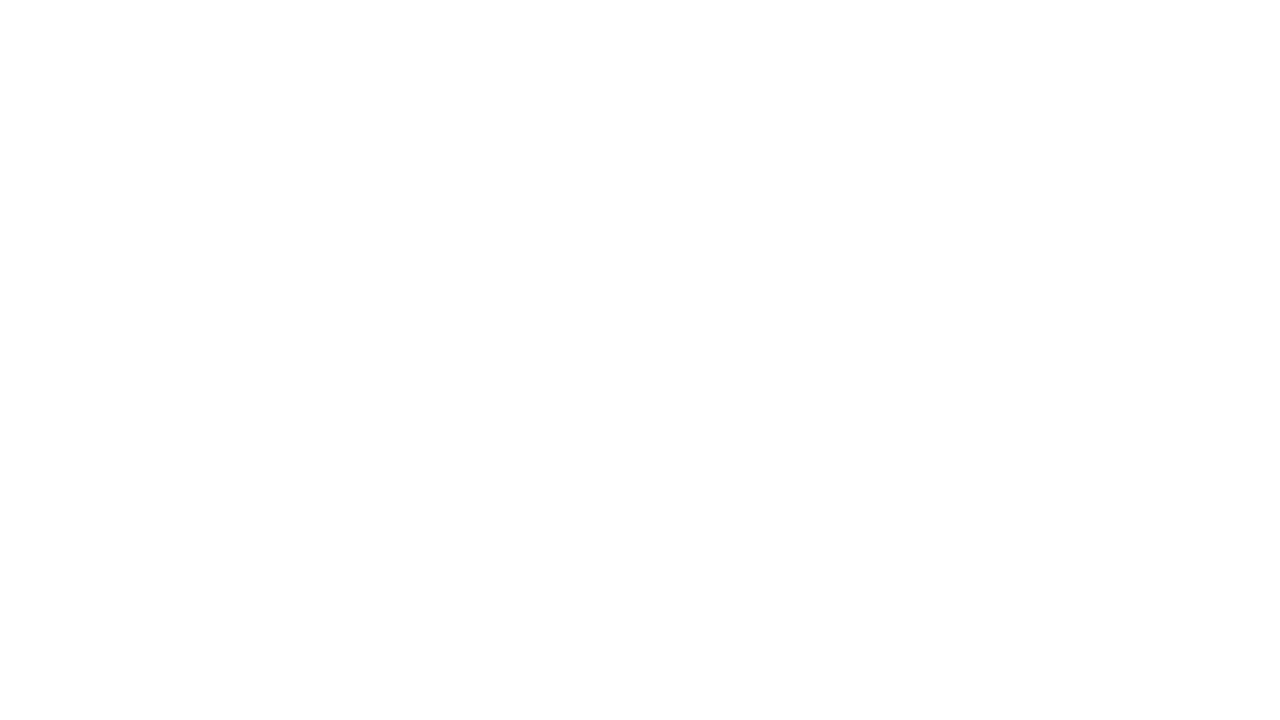

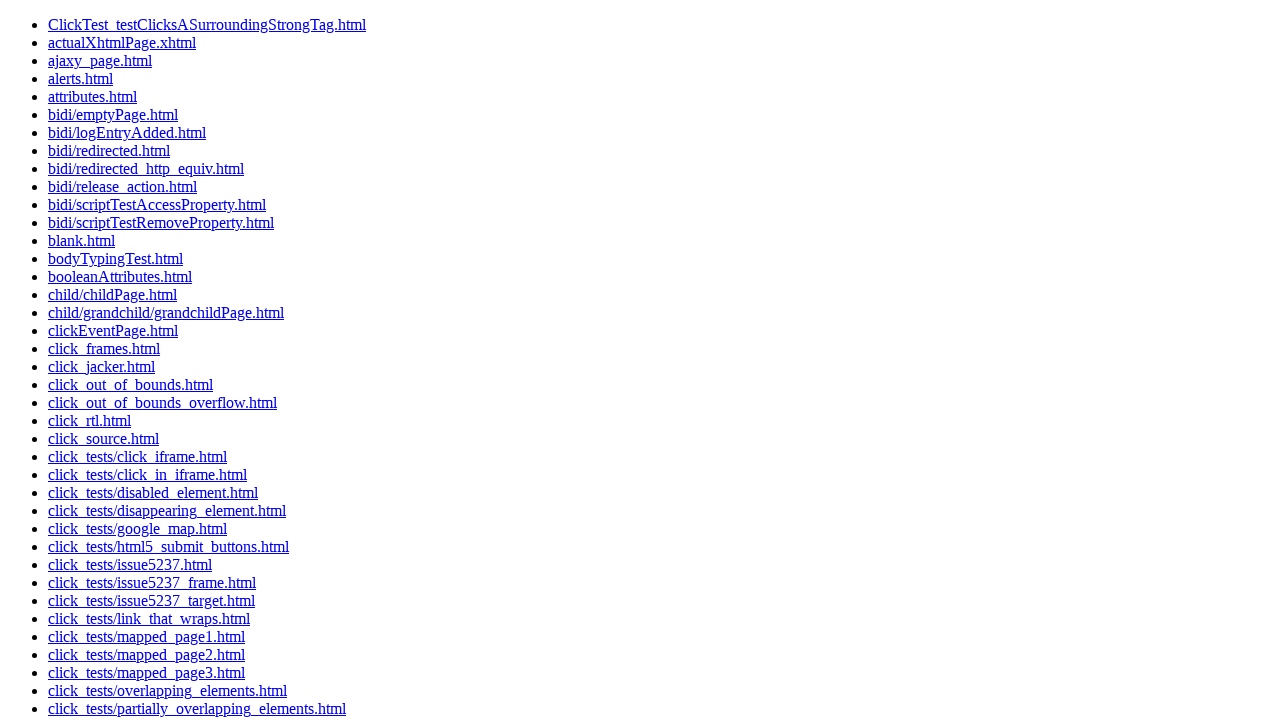